Navigates to the RedBus website homepage and verifies the page loads successfully

Starting URL: https://www.redbus.in/

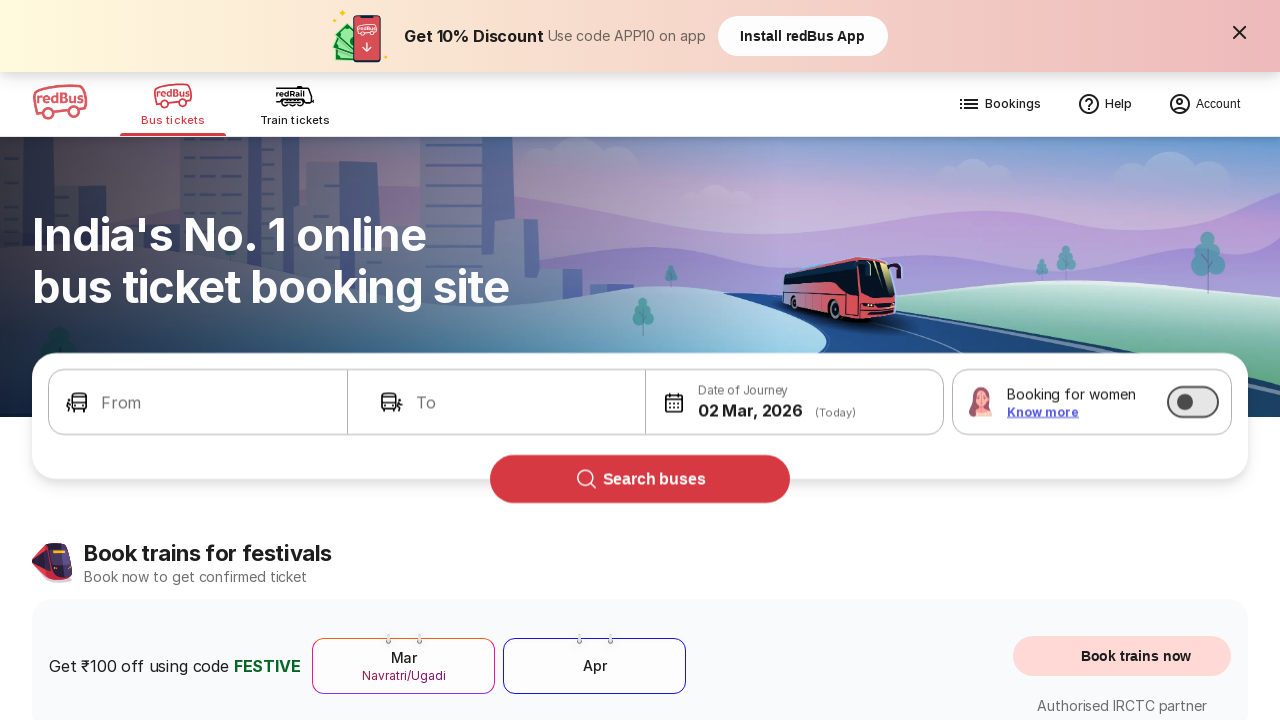

Waited for page DOM to fully load
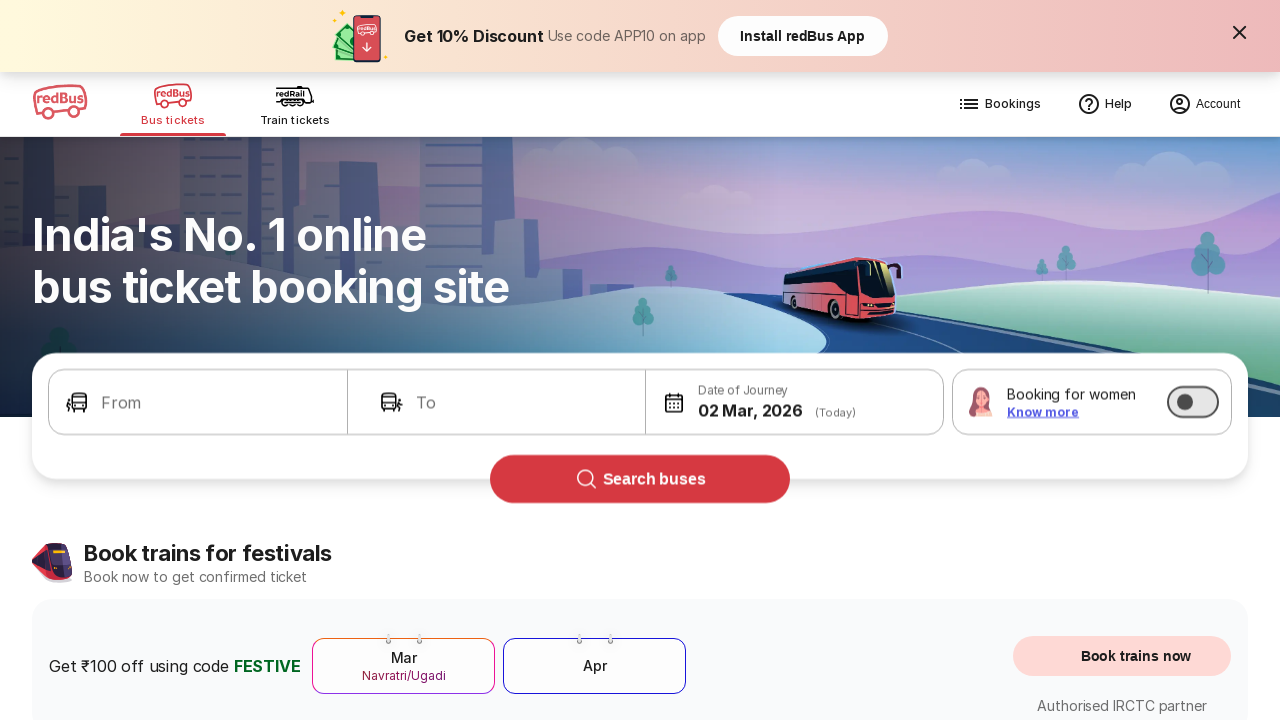

Verified body element is present on RedBus homepage
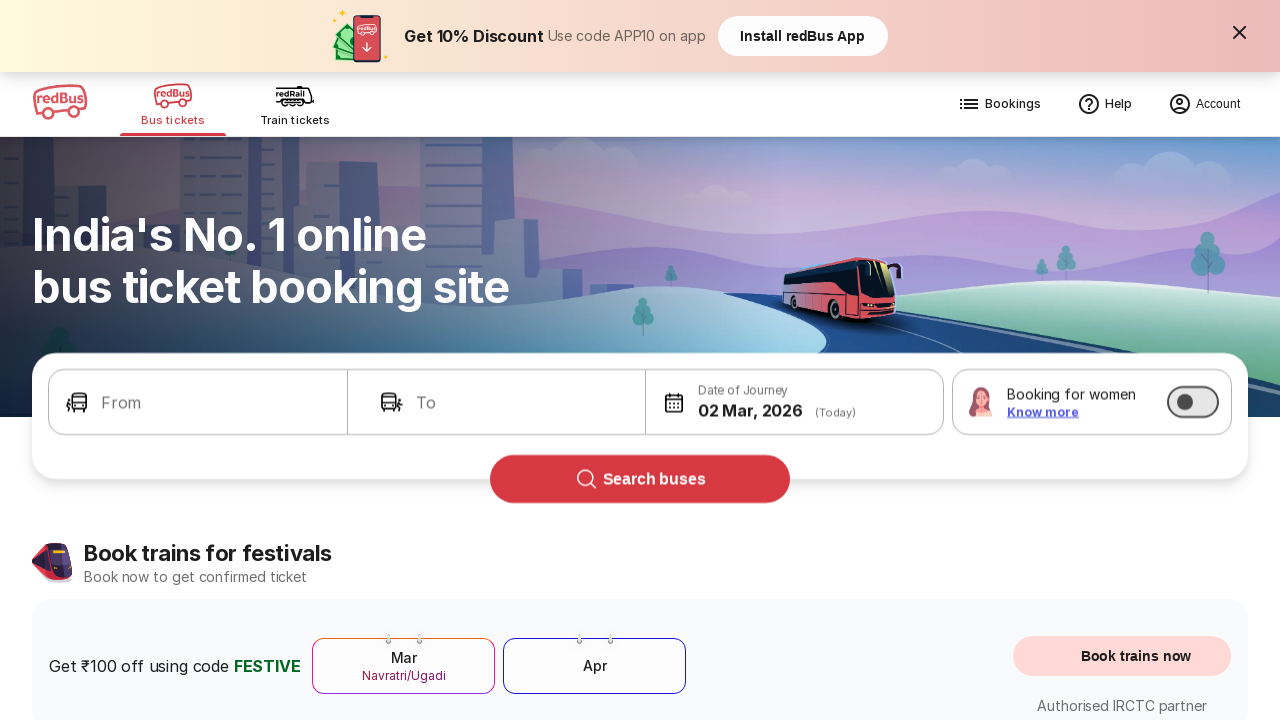

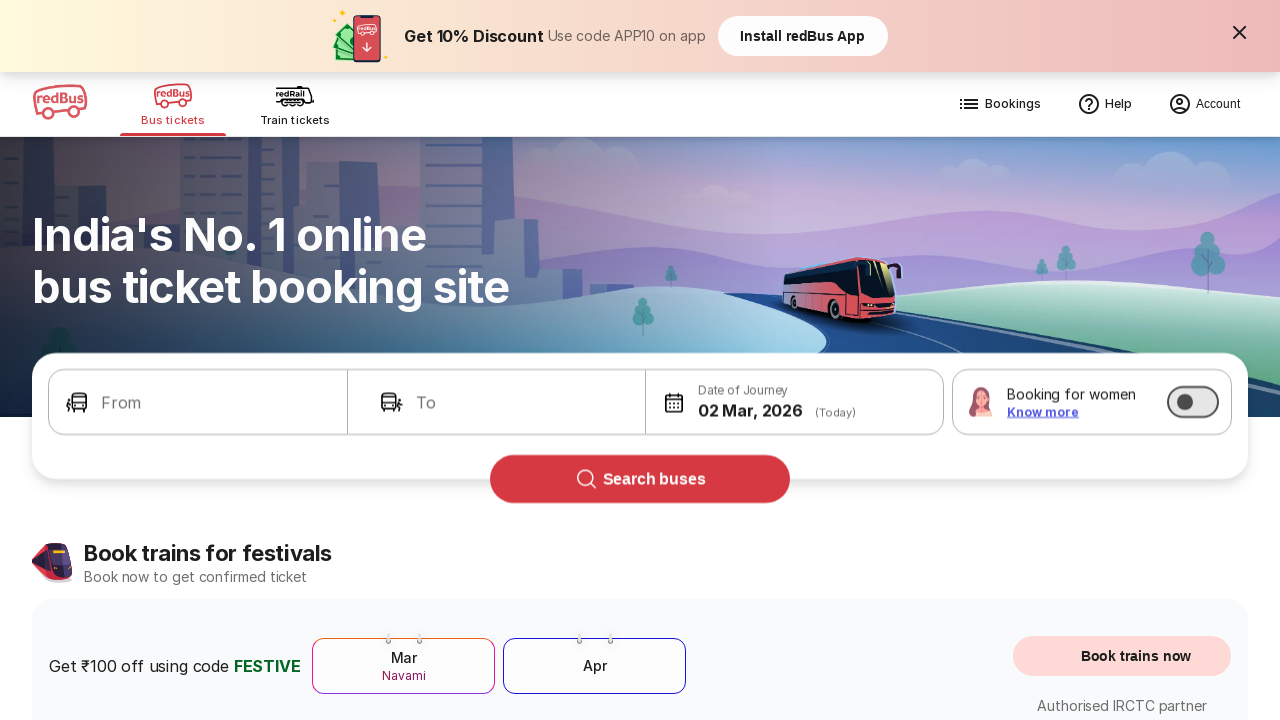